Tests button interaction on a practice automation page by clicking on a toggle link element

Starting URL: https://automationtesting.co.uk/buttons.html

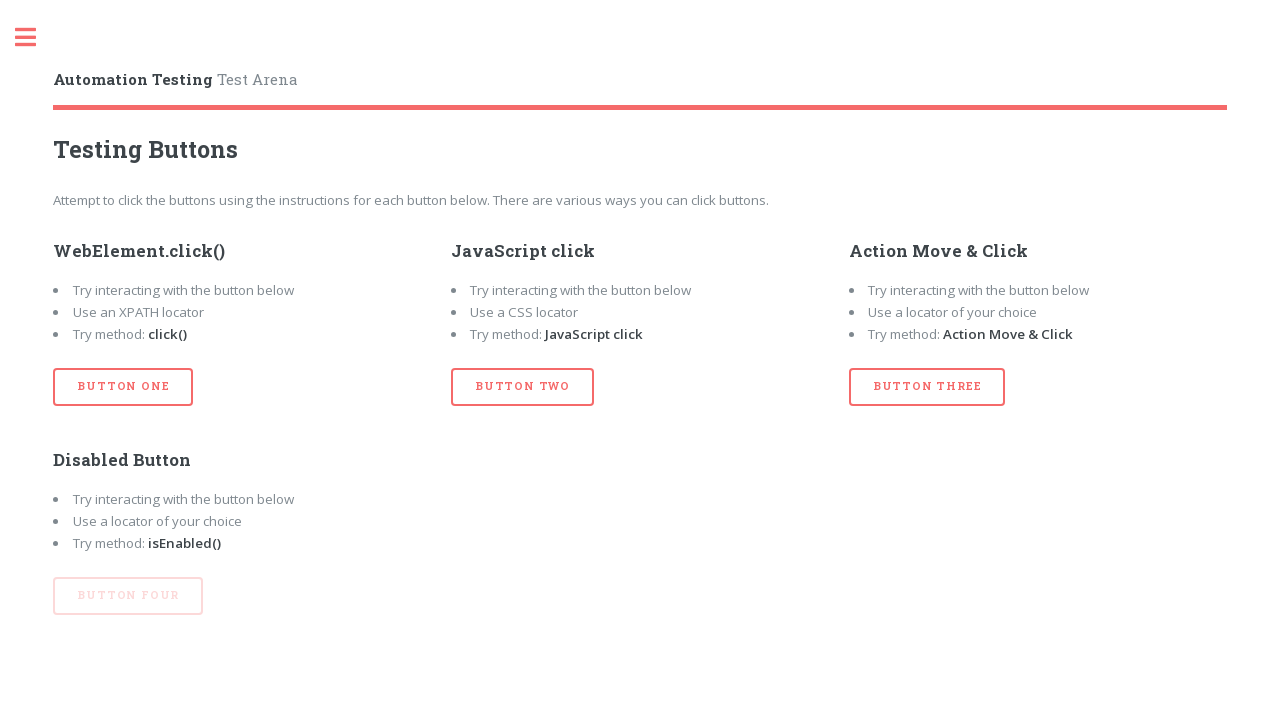

Navigated to practice automation page
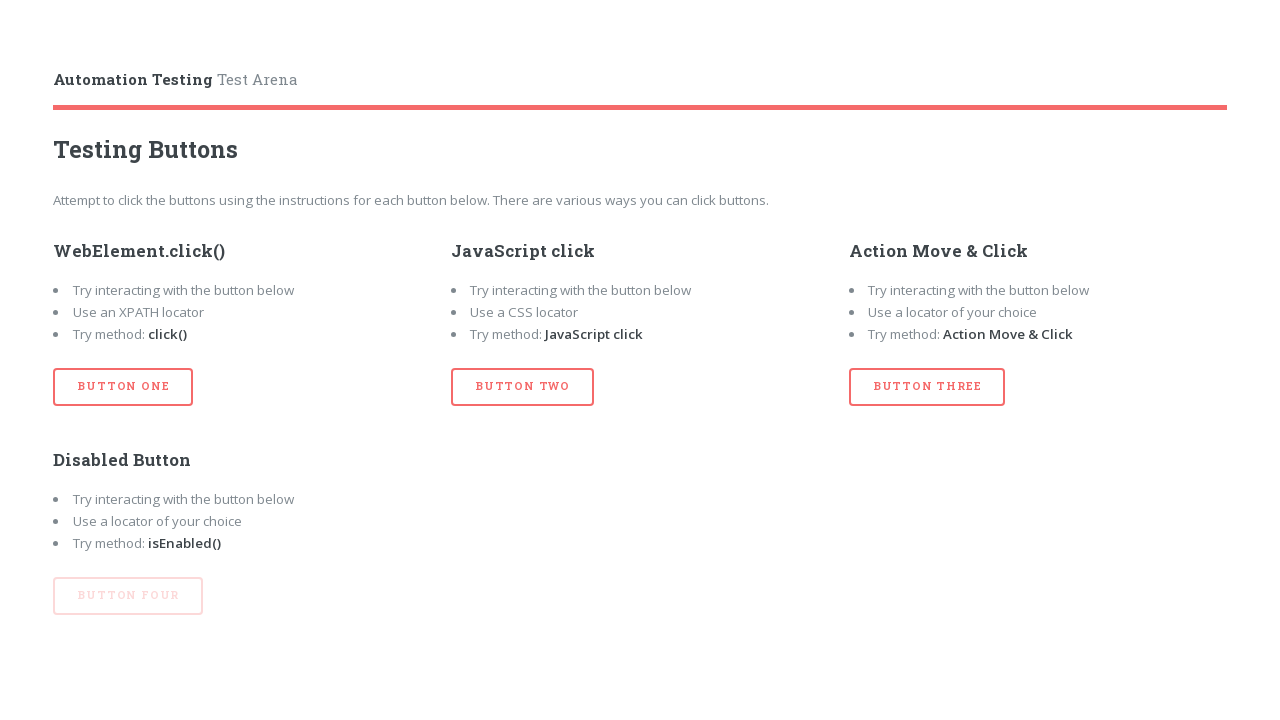

Clicked the toggle link element using CSS selector at (36, 38) on a.toggle
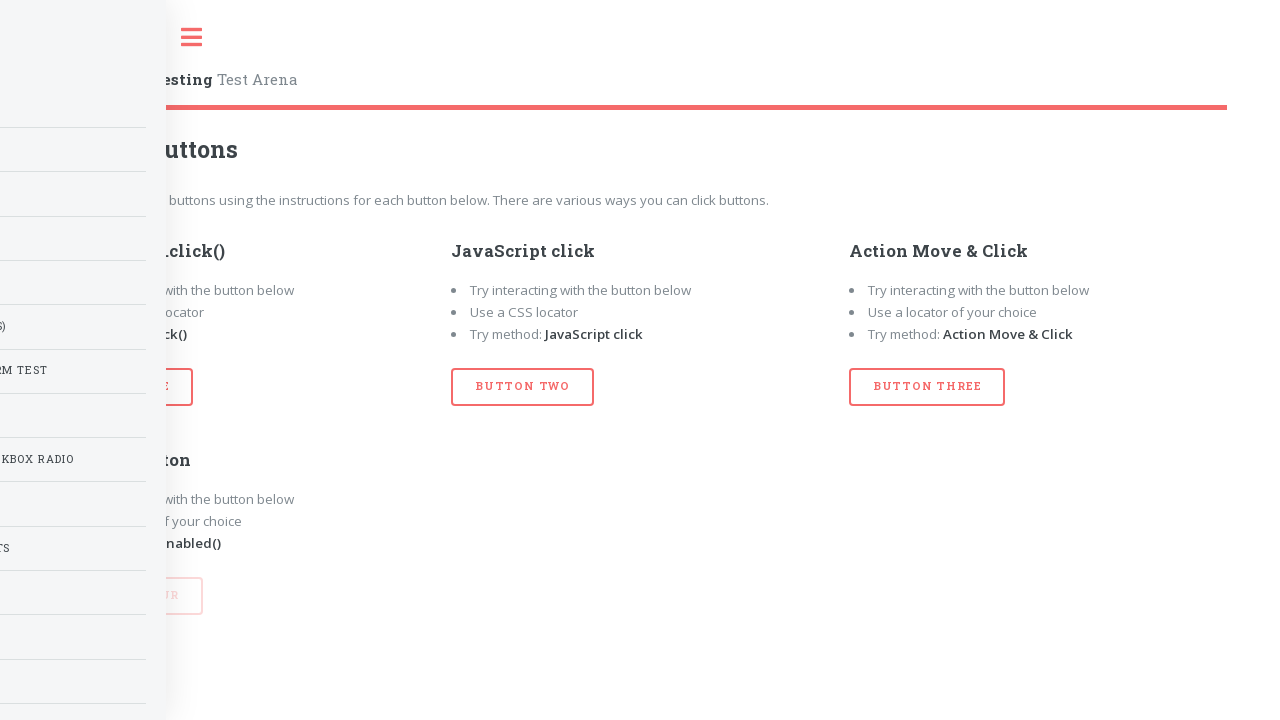

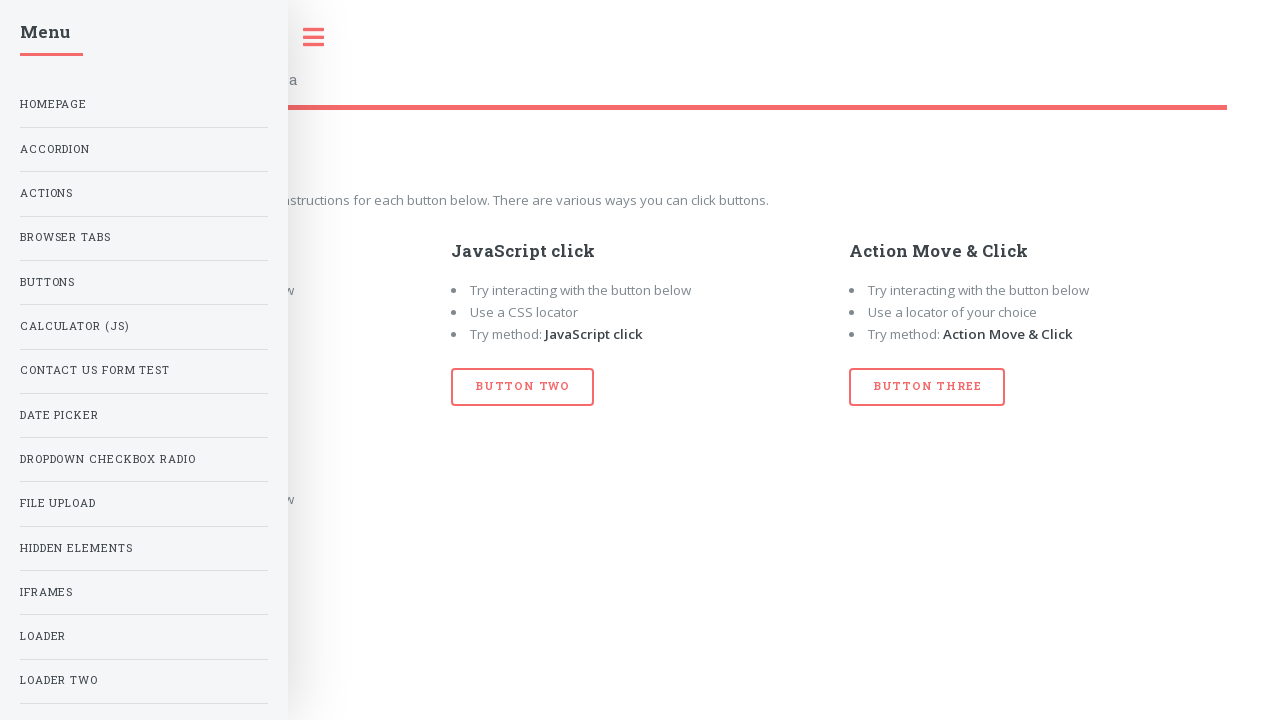